Tests Submit New Language page and verifies important notice styling

Starting URL: http://www.99-bottles-of-beer.net/

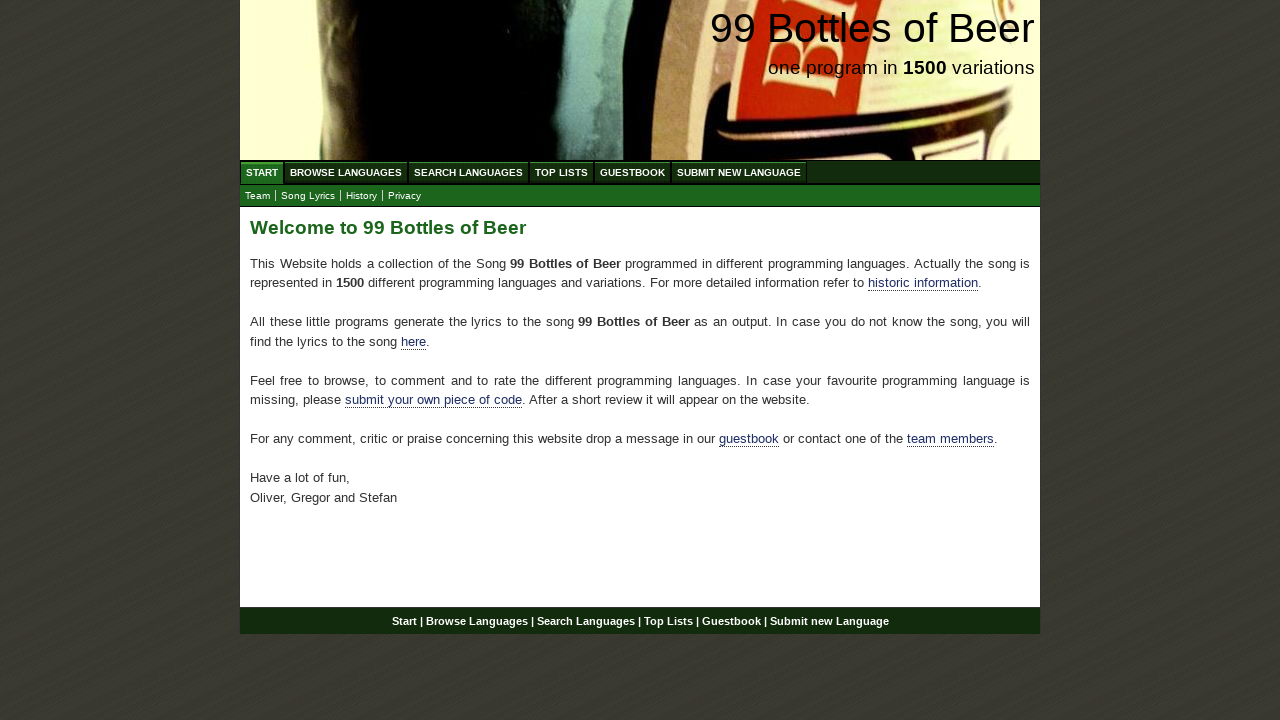

Clicked on 'SUBMIT NEW LANGUAGE' link at (739, 172) on text=SUBMIT NEW LANGUAGE
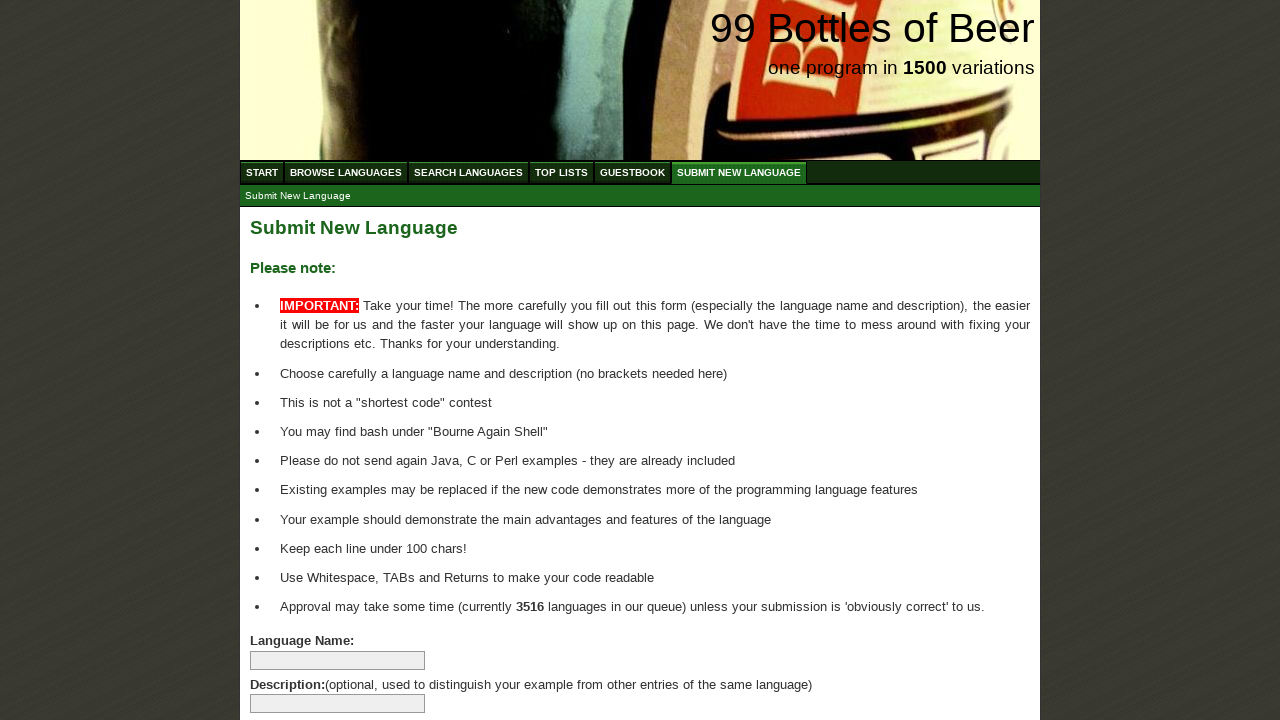

Waited for important notice list items to load
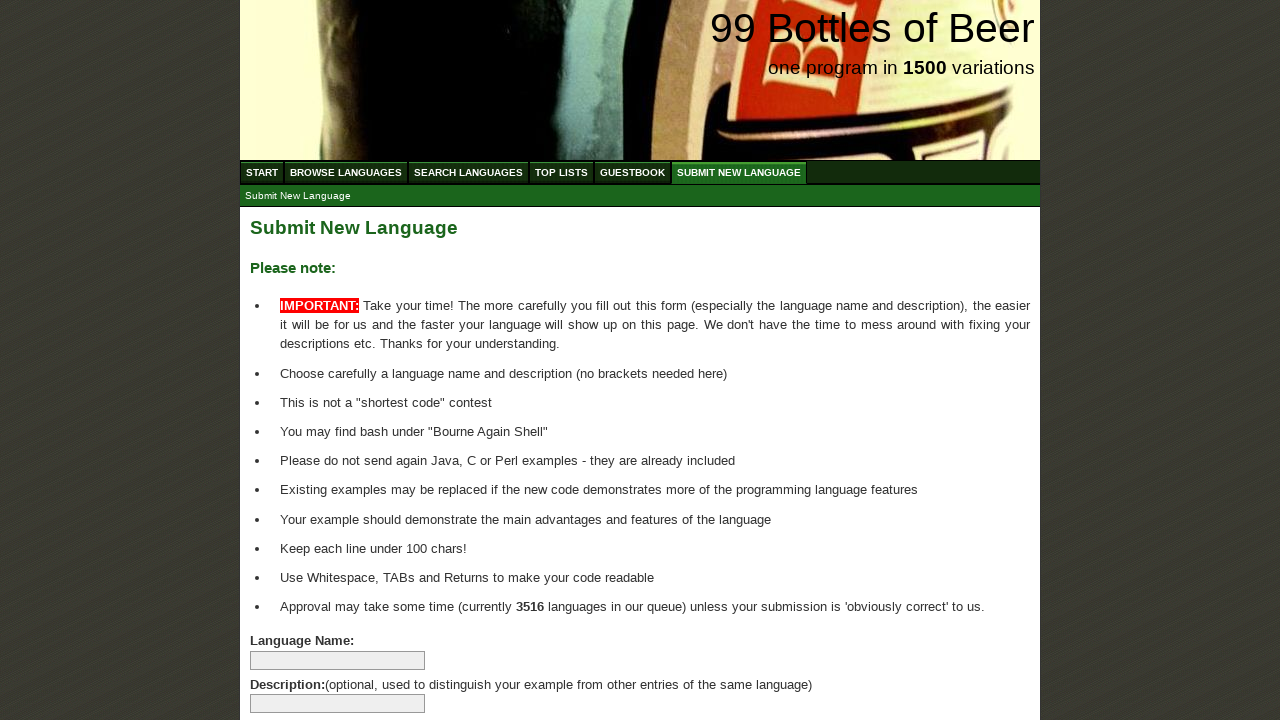

Located 1 important notice list items with span markup
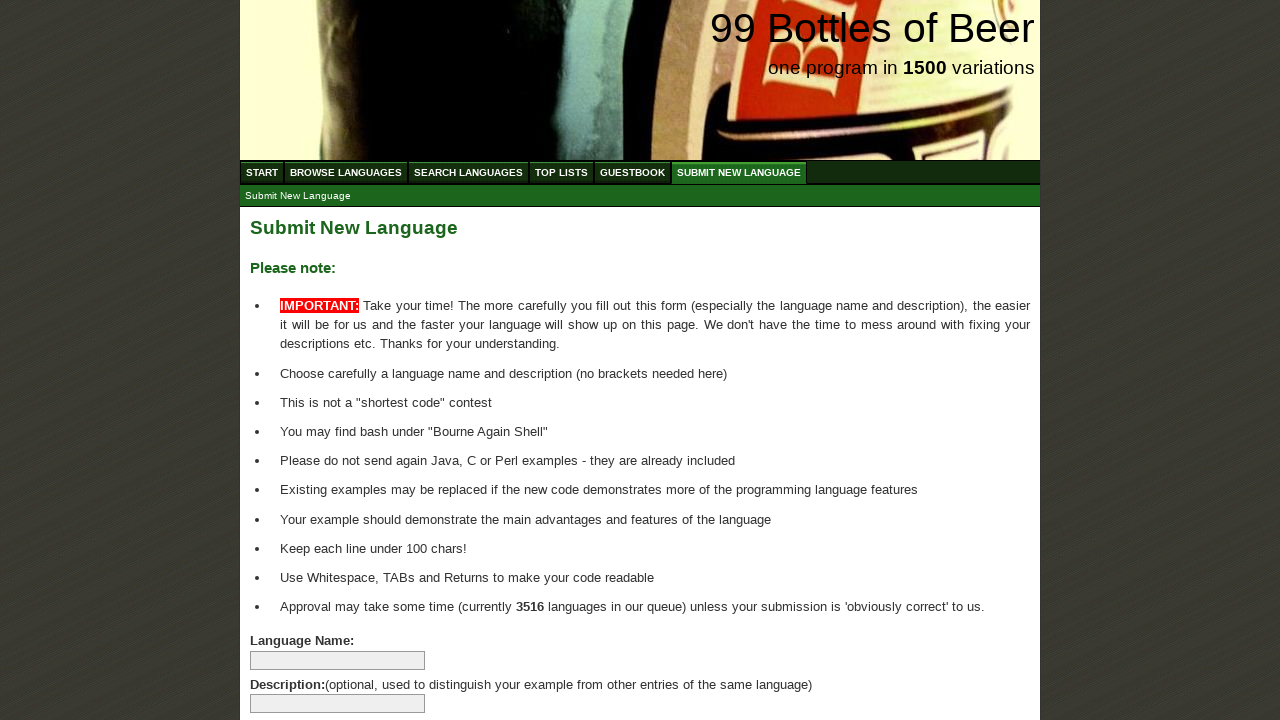

Verified that important notice contains at least one styled list item
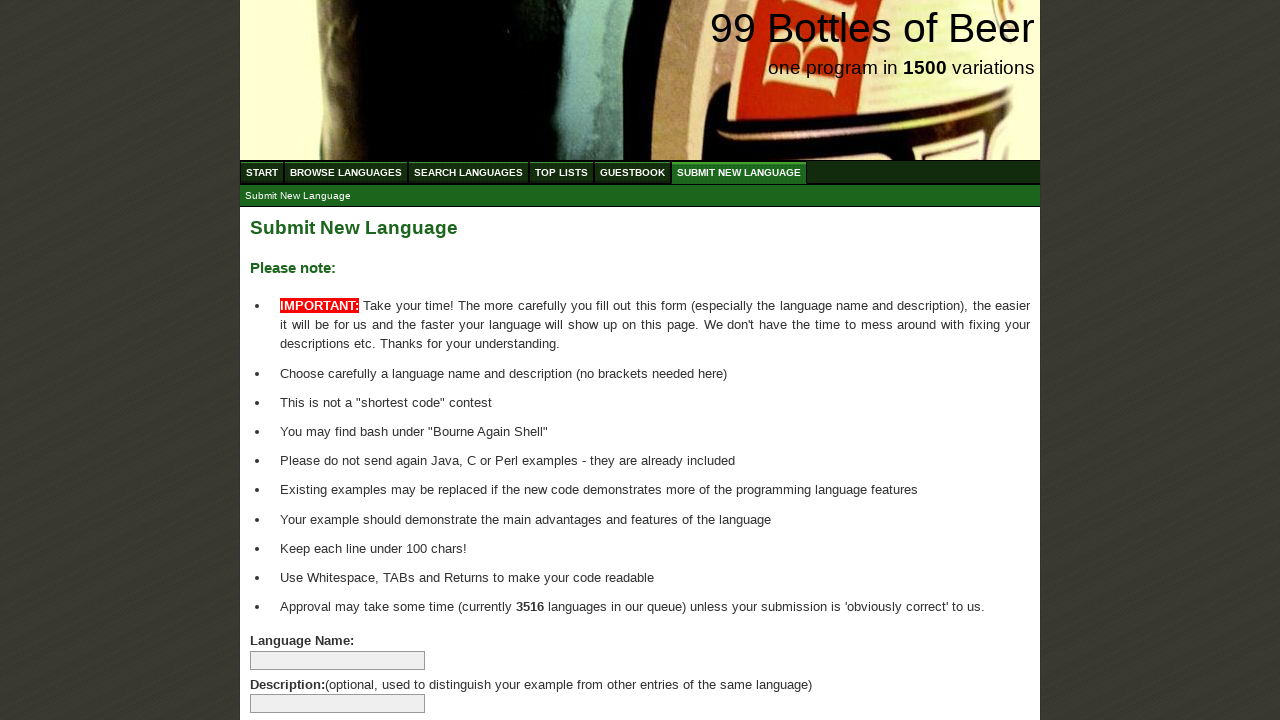

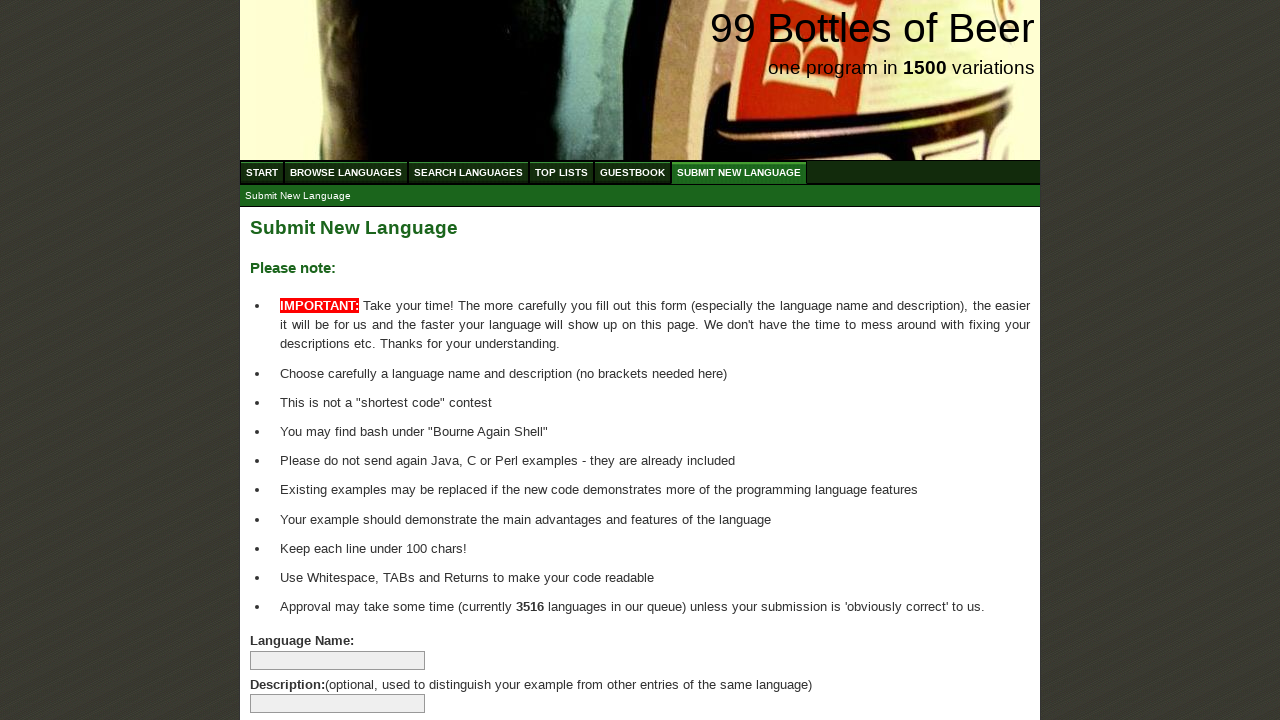